Tests drag and drop functionality on jQuery UI demo page by dragging an element and dropping it onto a target area within an iframe

Starting URL: https://jqueryui.com/droppable/

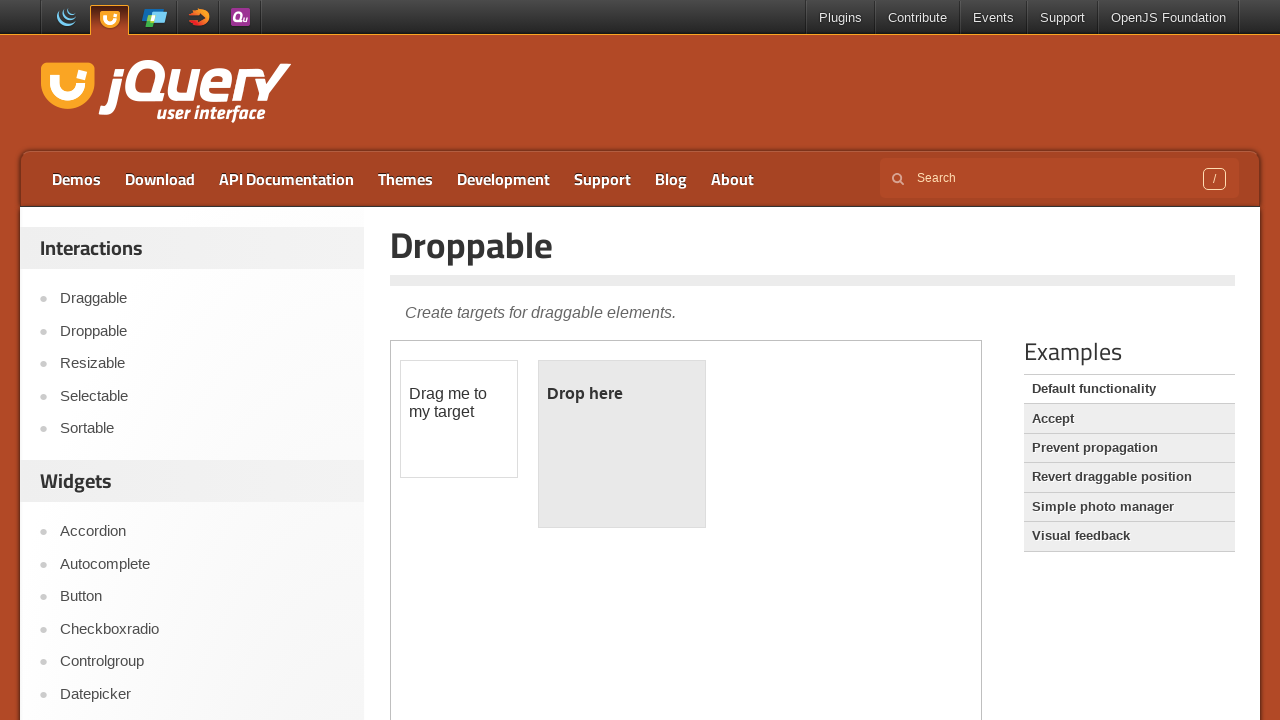

Located the first iframe containing the drag and drop demo
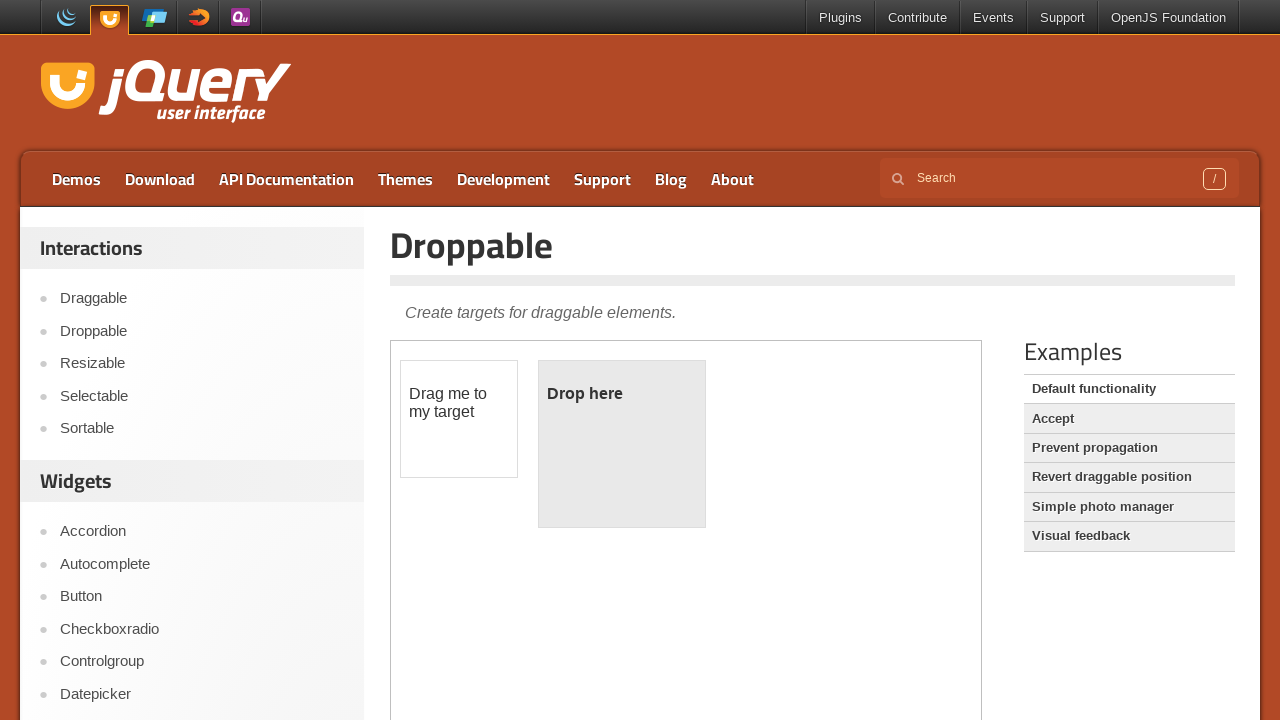

Located the draggable element with id 'draggable'
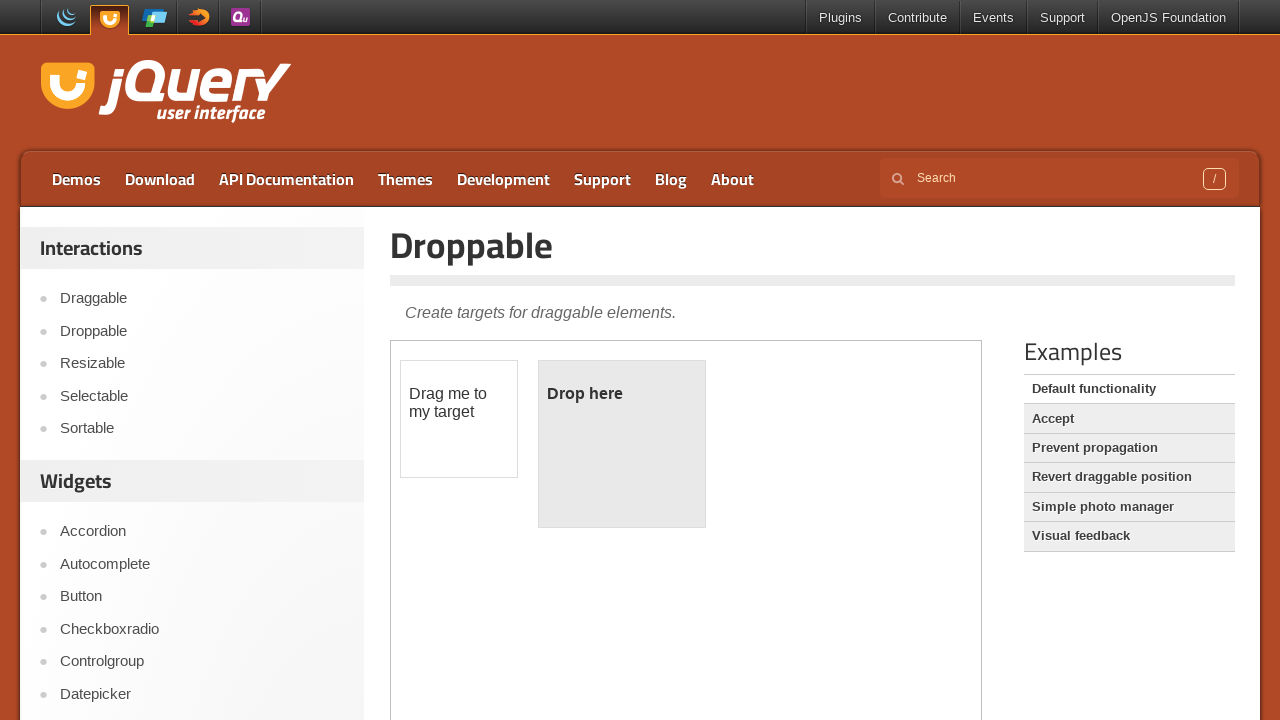

Located the droppable target element with id 'droppable'
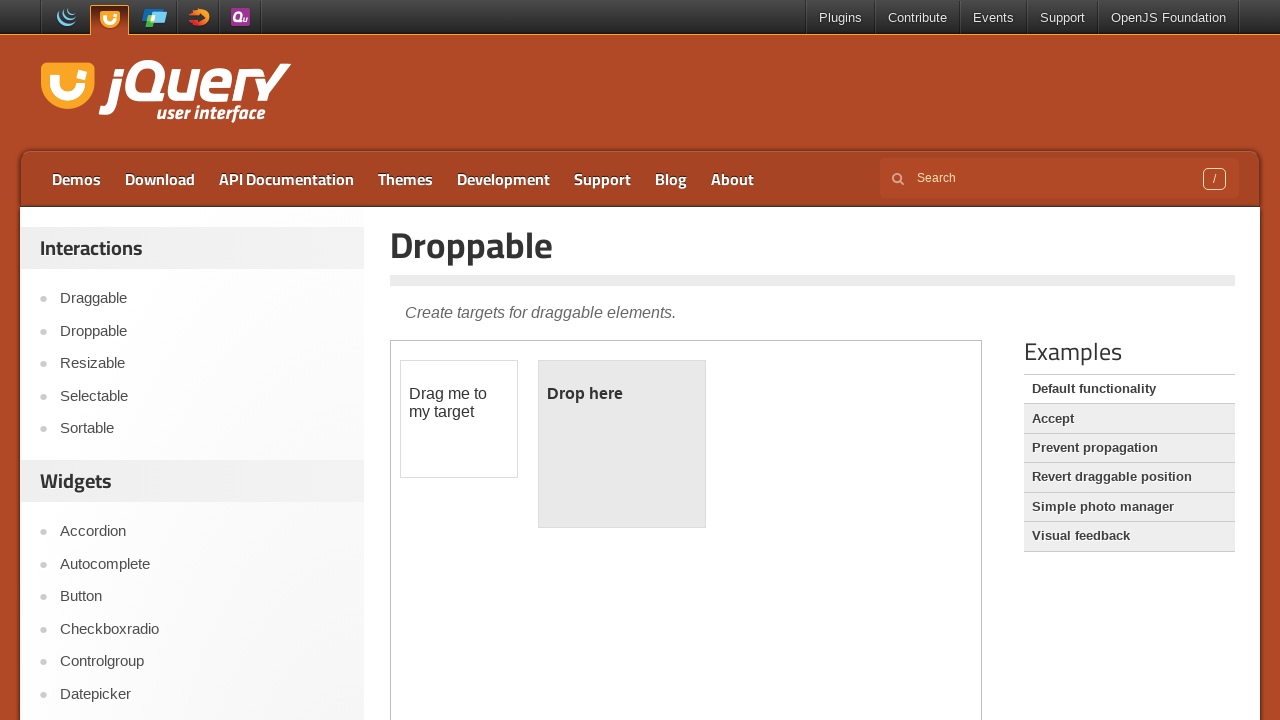

Dragged and dropped the draggable element onto the droppable target area at (622, 444)
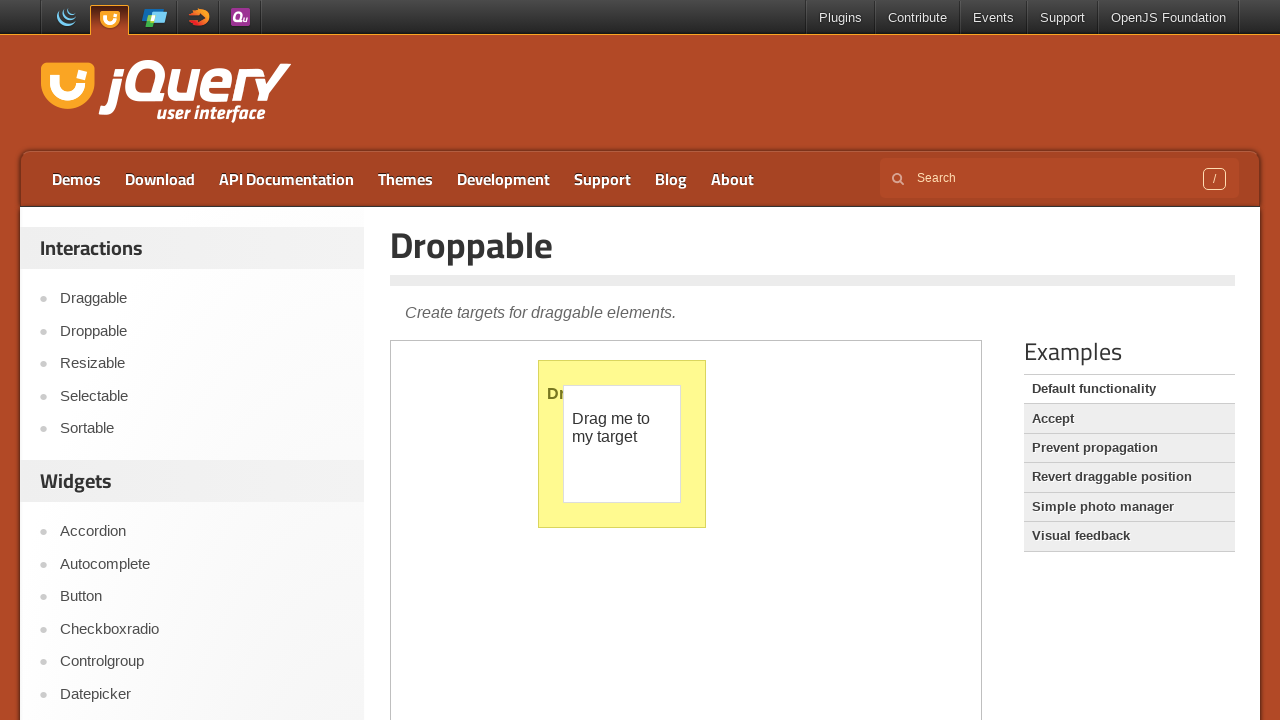

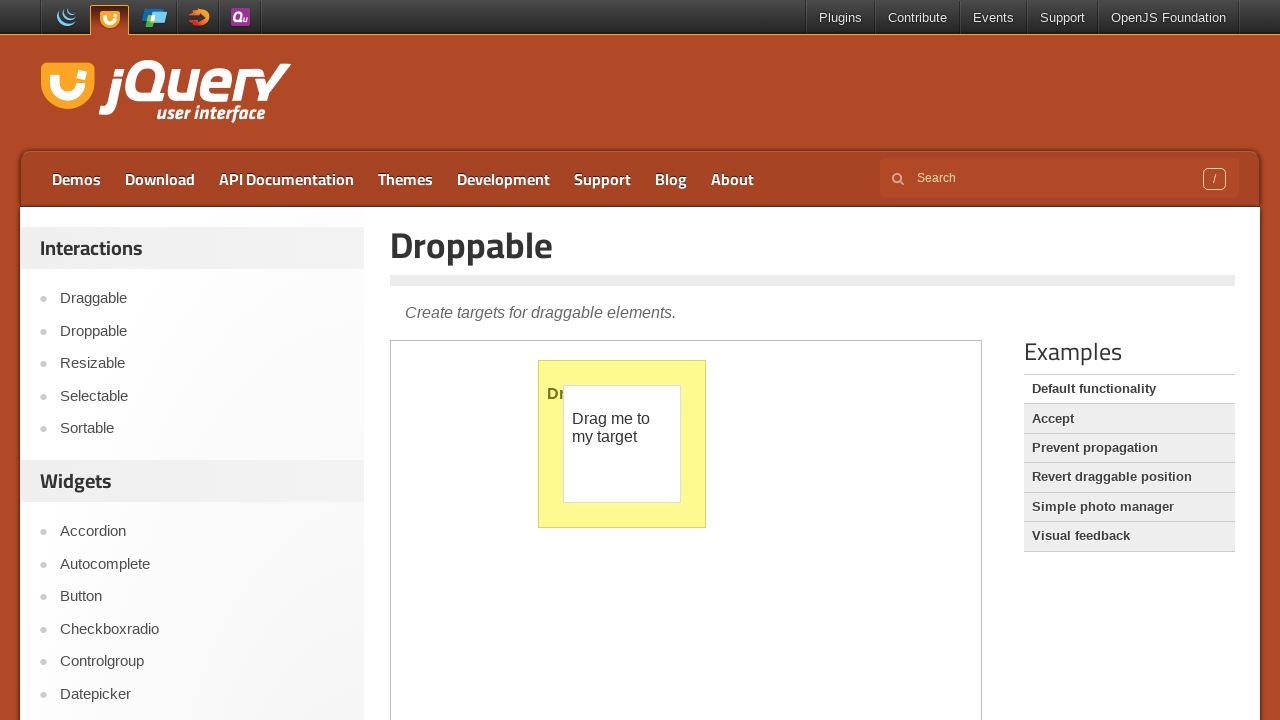